Tests dropdown selection functionality by selecting an option from a dropdown menu using index-based selection

Starting URL: https://the-internet.herokuapp.com/dropdown

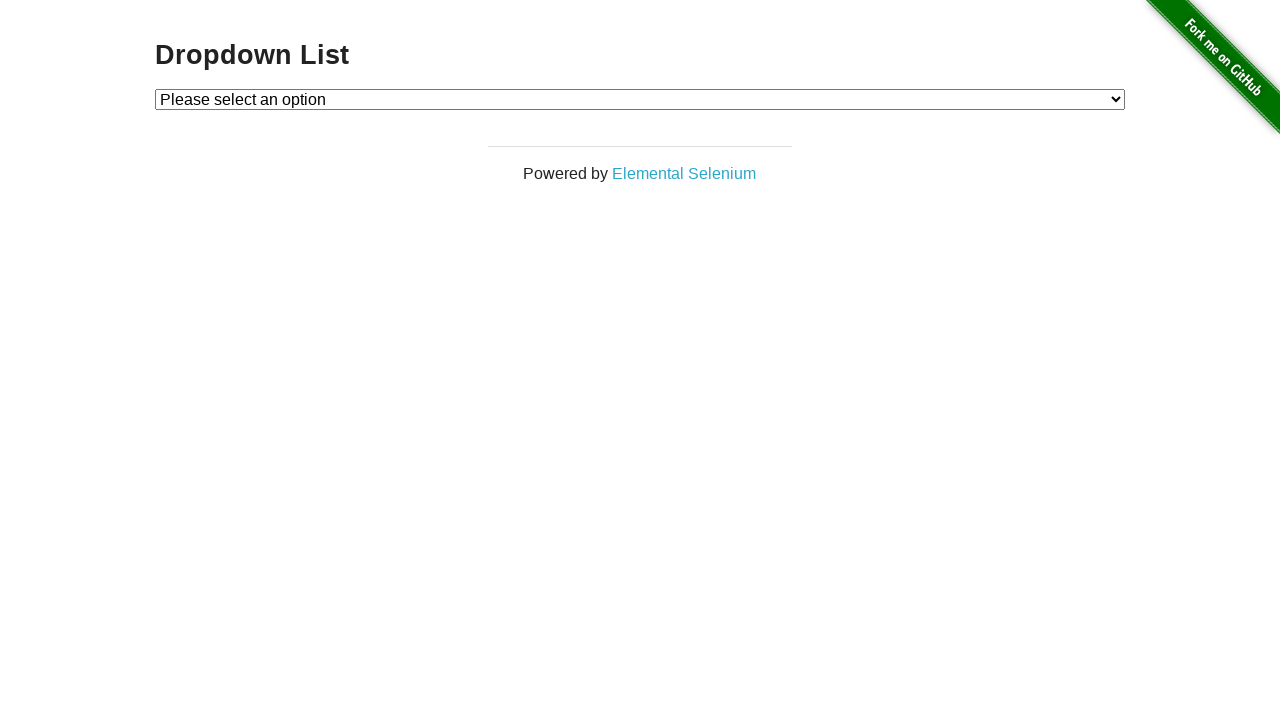

Navigated to dropdown selection test page
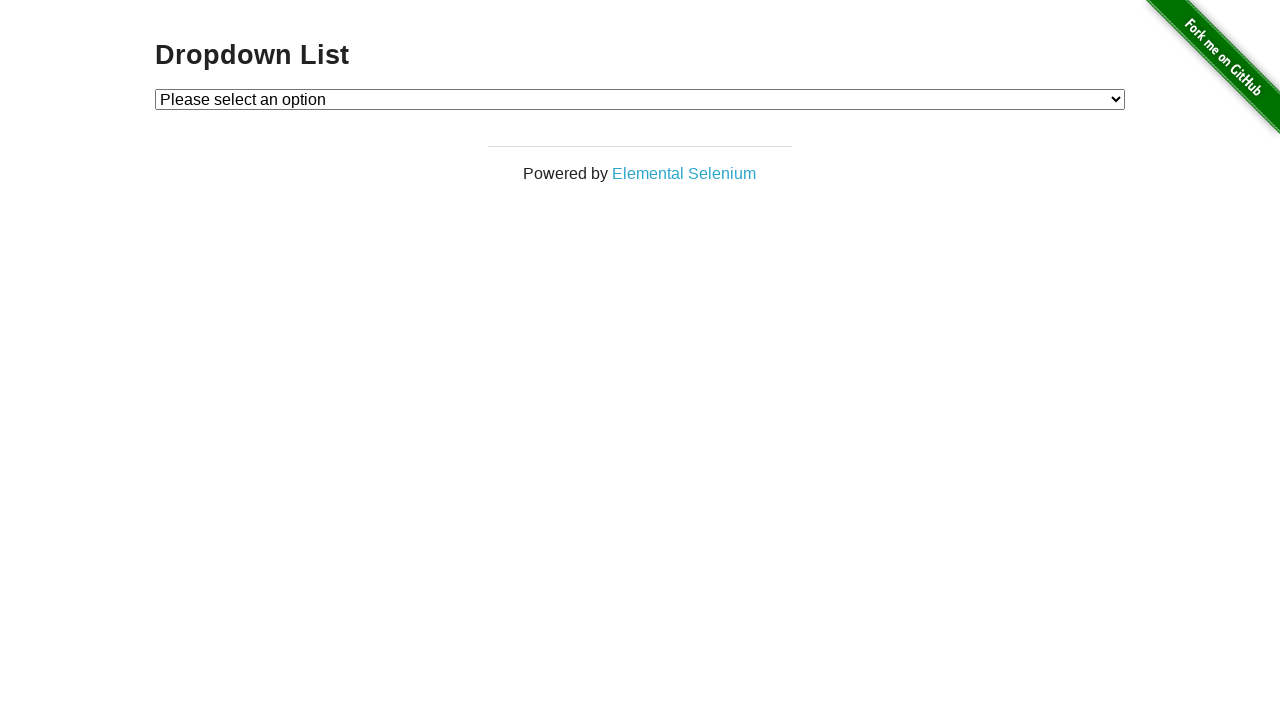

Selected second option from dropdown menu by index on select#dropdown
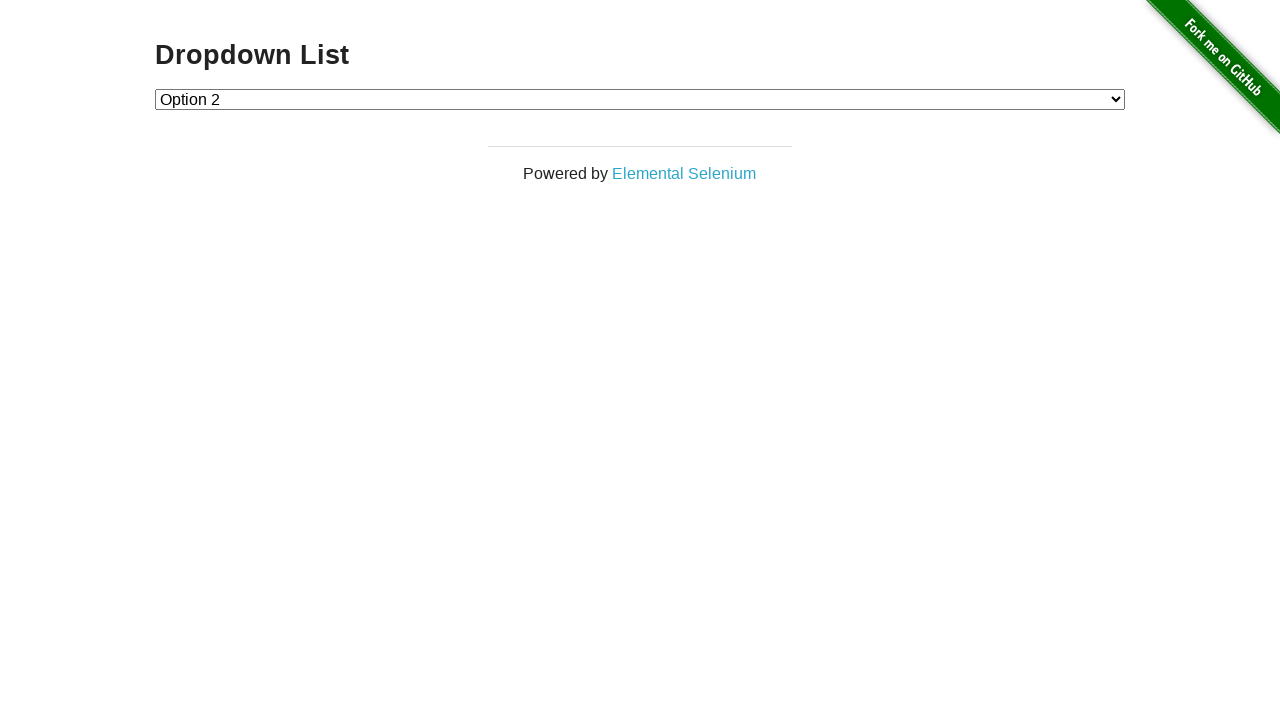

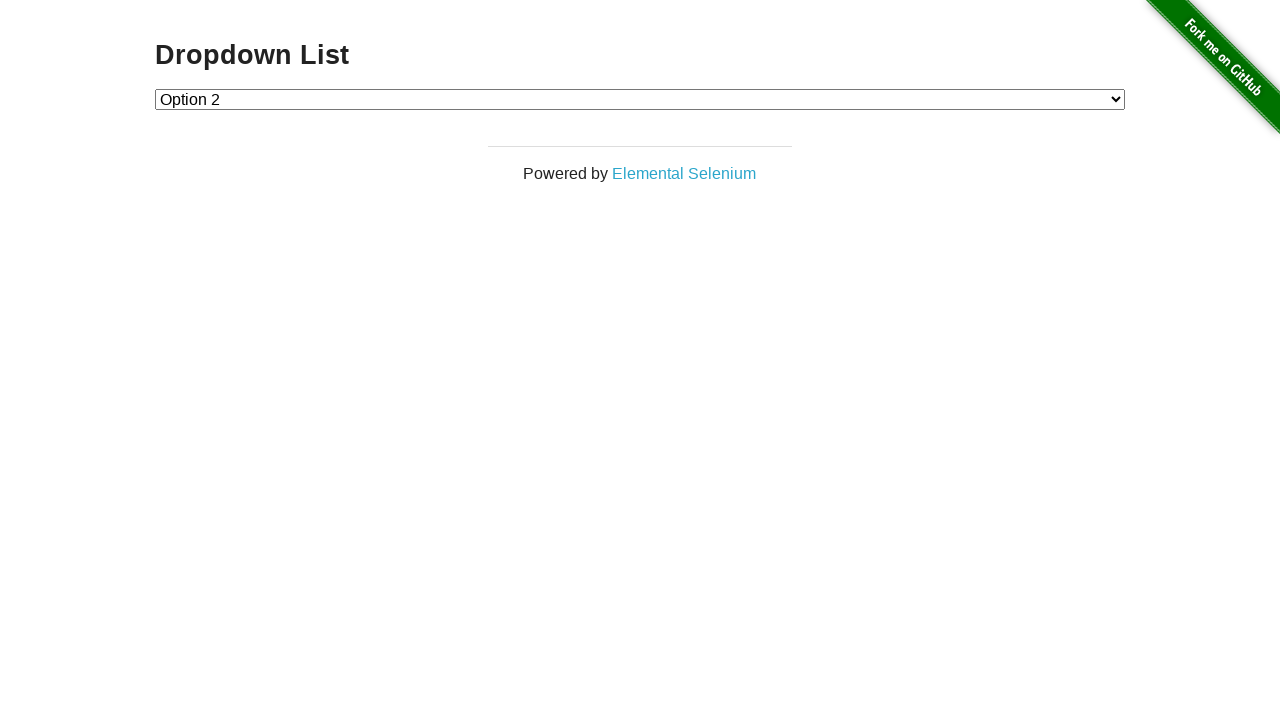